Tests multi-select dropdown functionality by selecting multiple options using different methods (visible text, index, and value), then deselecting one option

Starting URL: https://training-support.net/webelements/selects

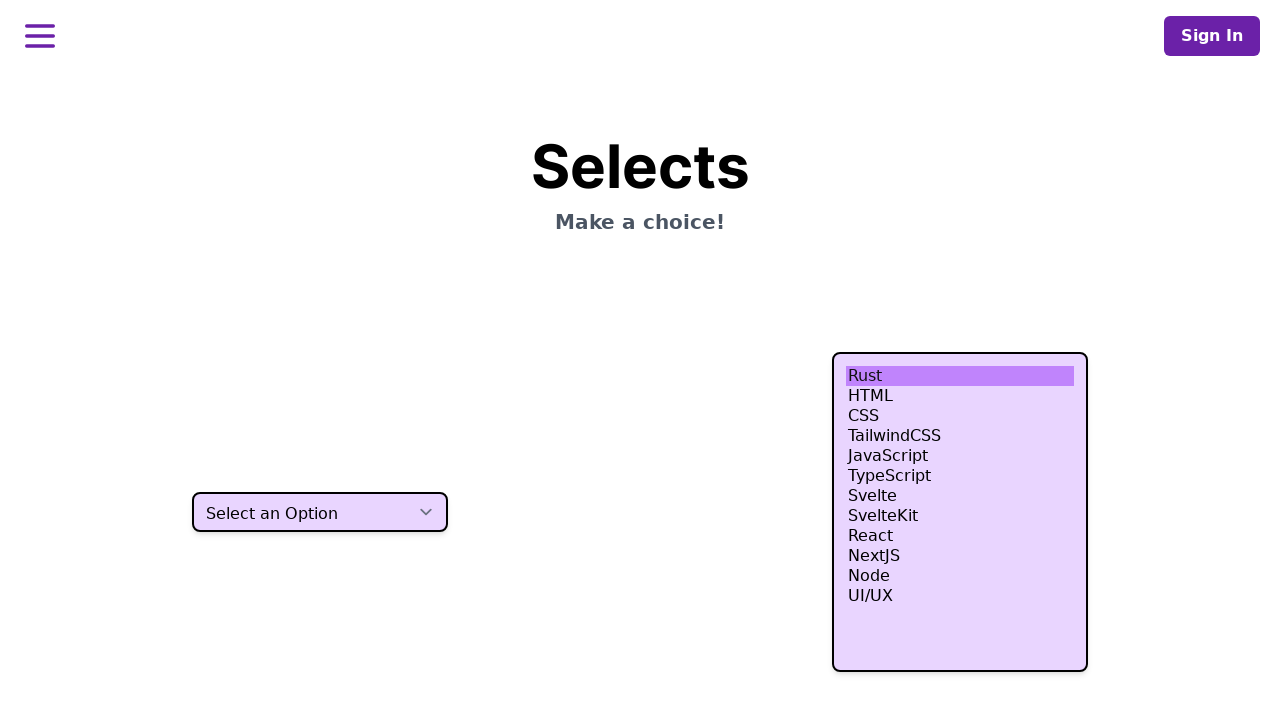

Selected 'HTML' option using visible text label on select.h-80
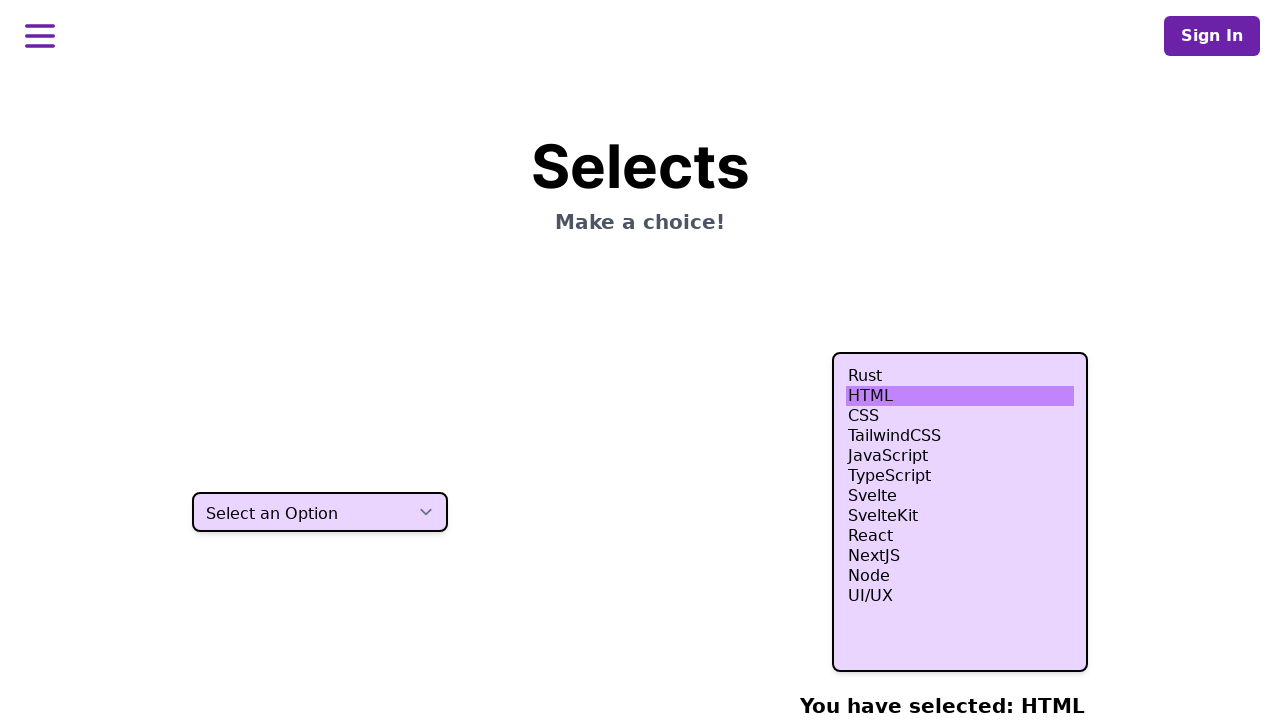

Selected option at index 3 on select.h-80
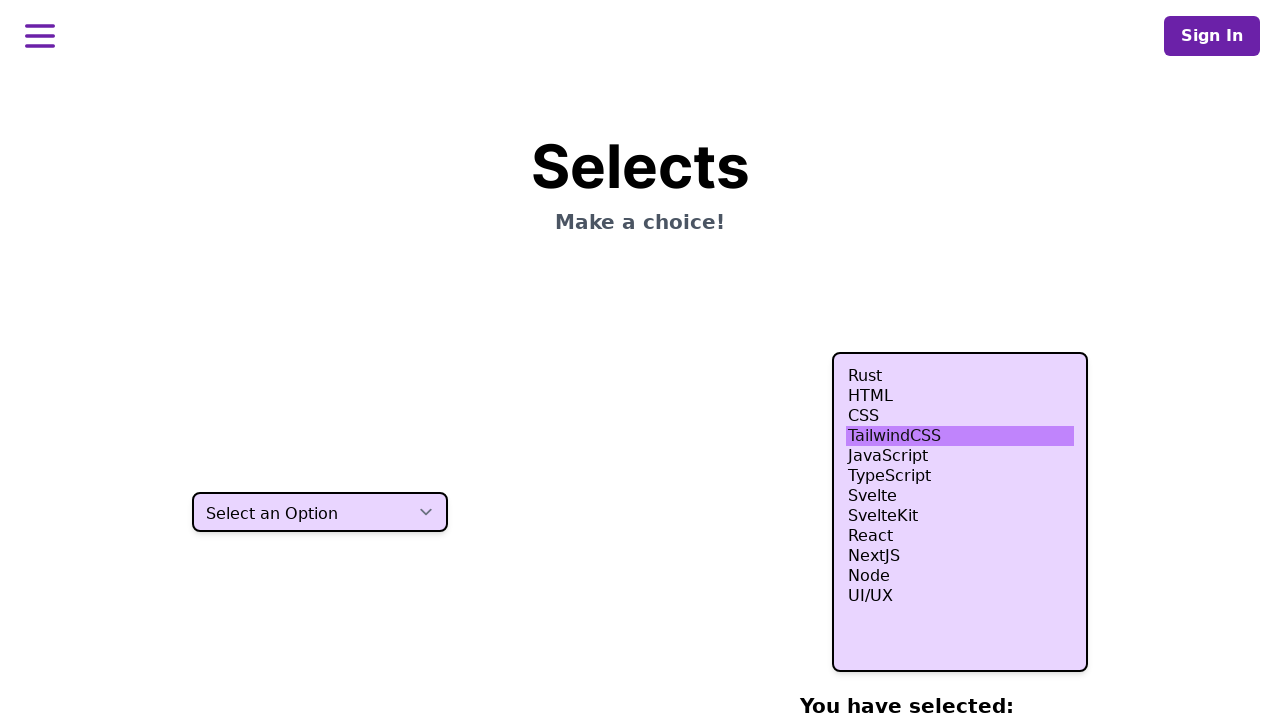

Selected option at index 4 on select.h-80
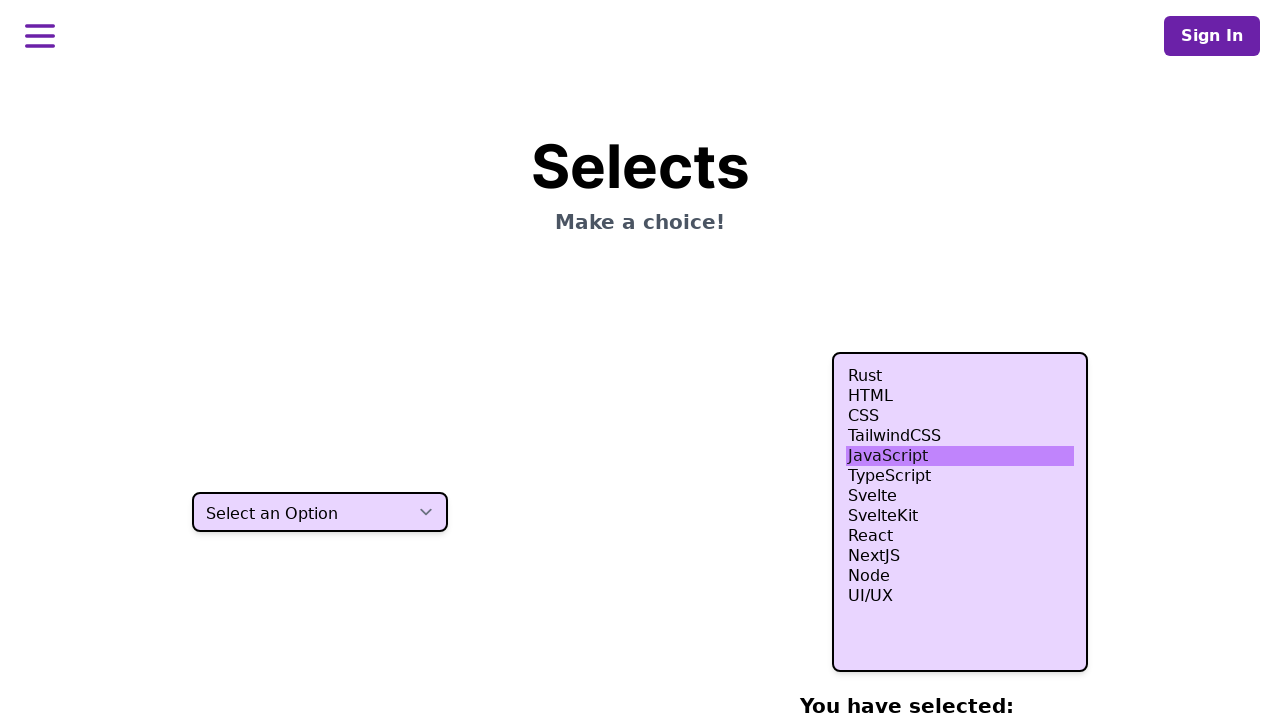

Selected option at index 5 on select.h-80
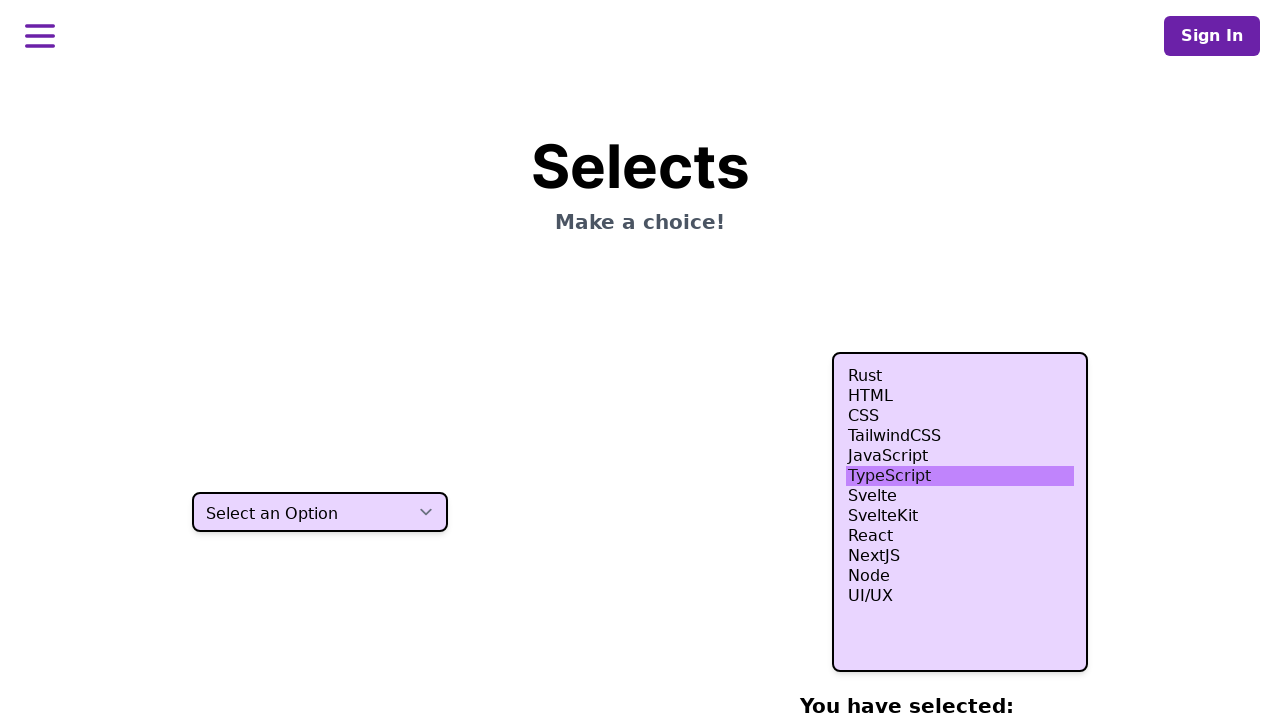

Selected 'Node' option using value attribute 'nodejs' on select.h-80
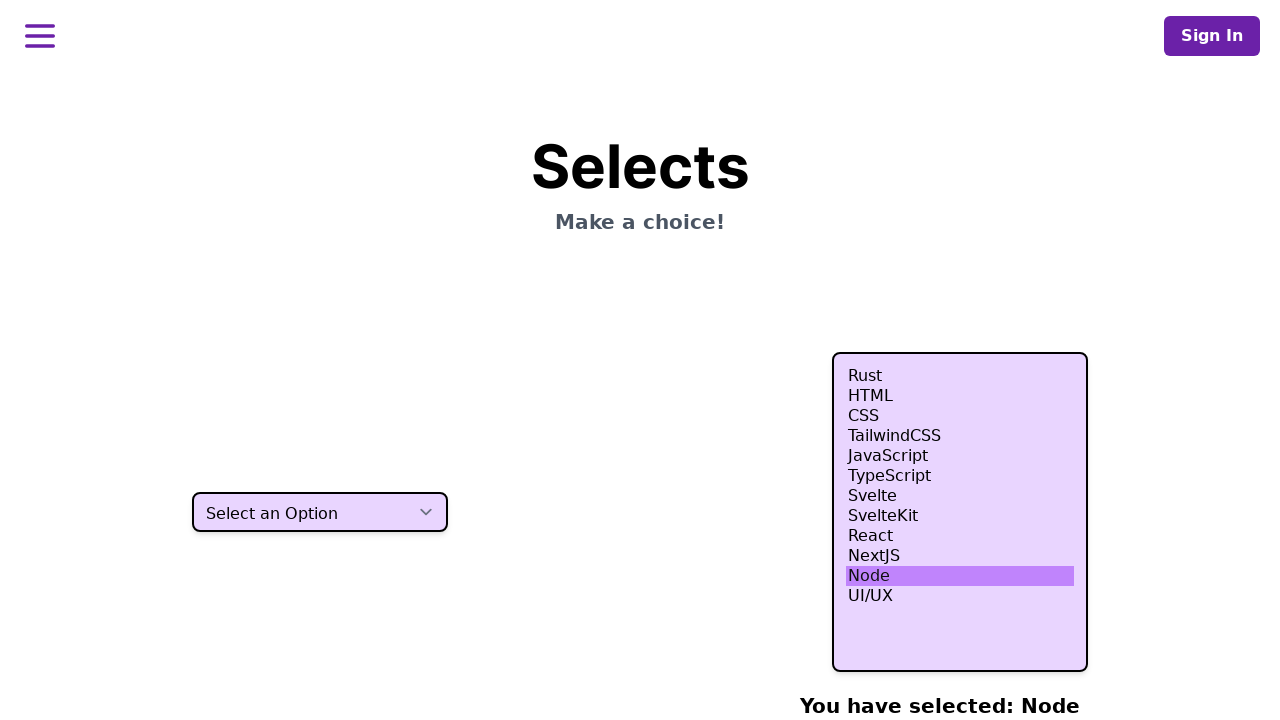

Retrieved all currently selected option values
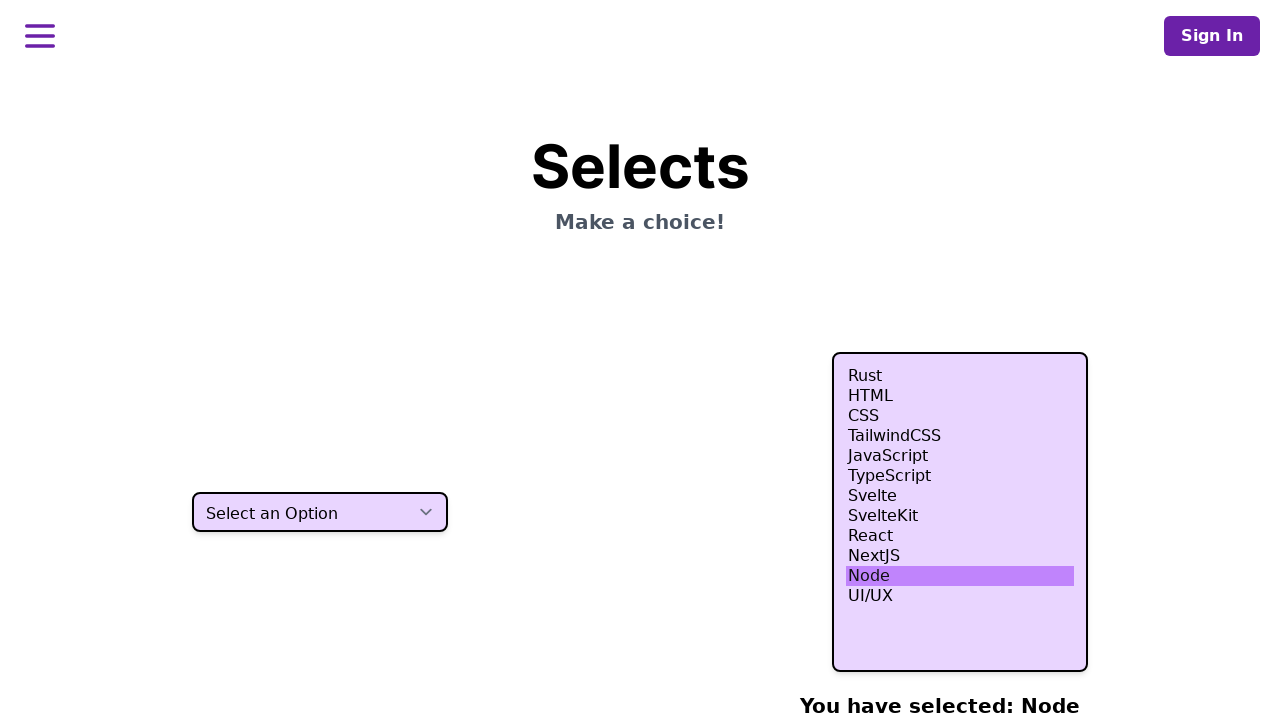

Retrieved value of option at index 4 to be removed
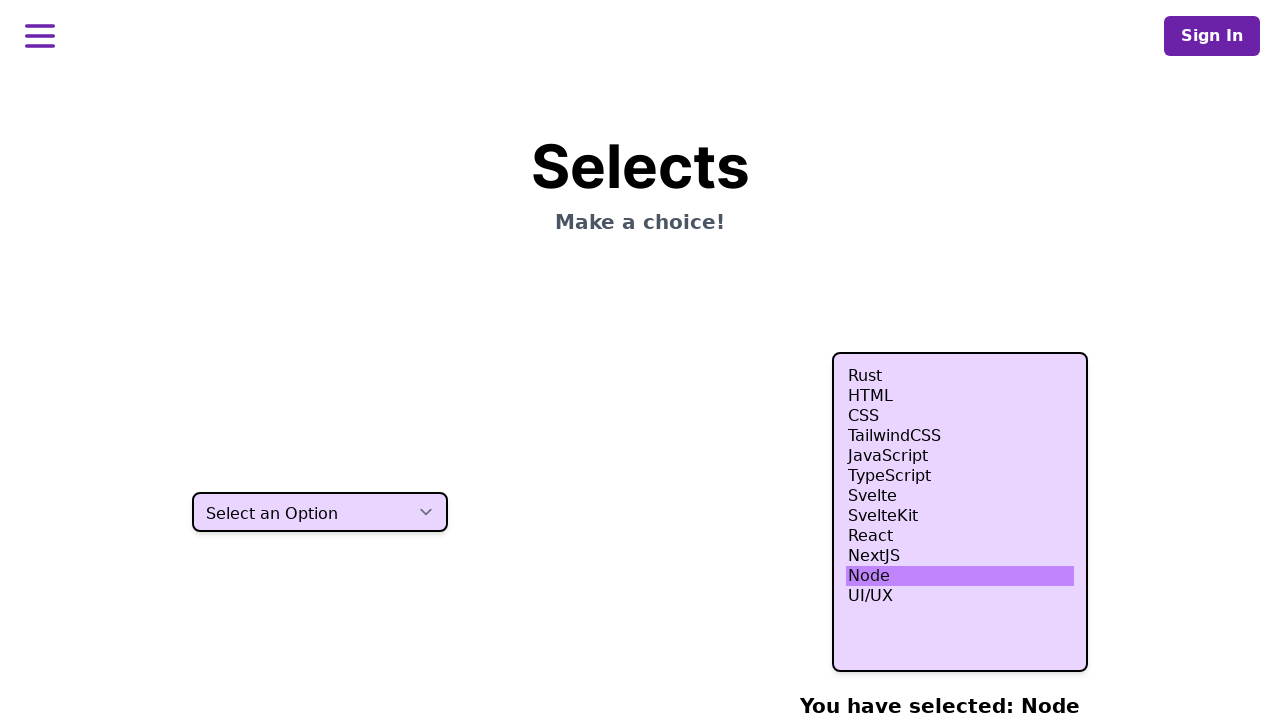

Deselected option at index 4 by re-selecting all except that value on select.h-80
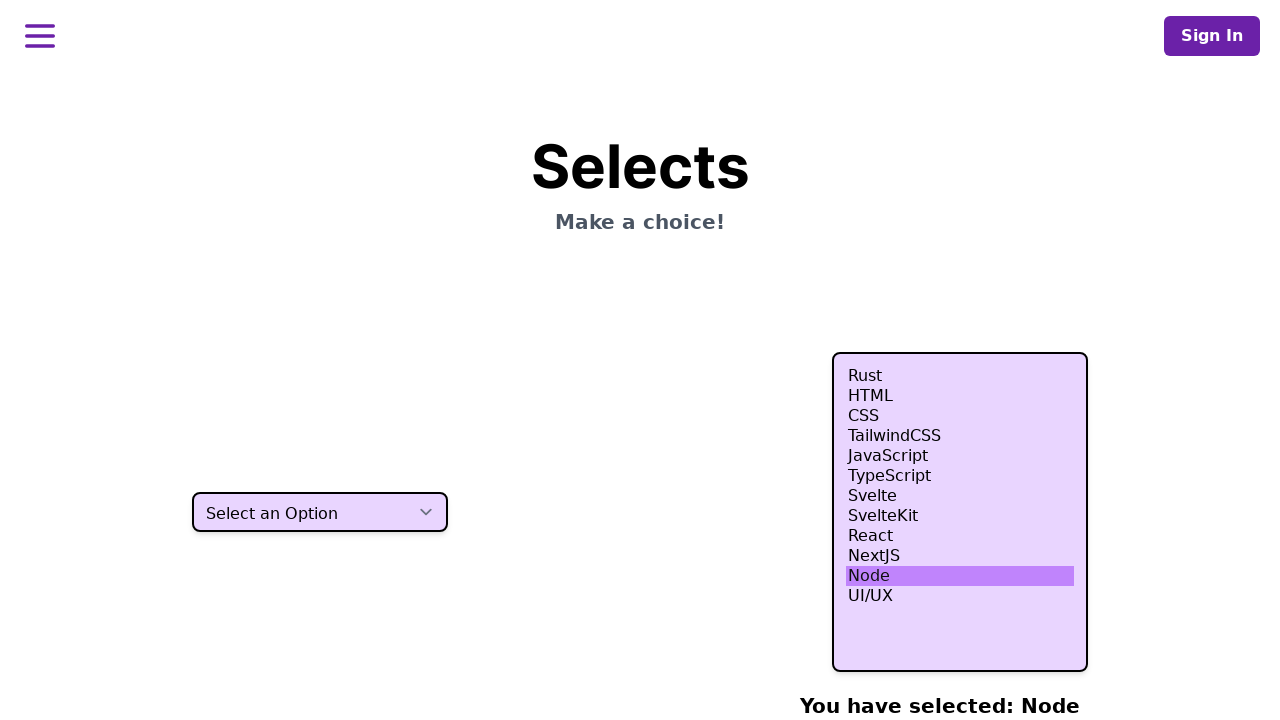

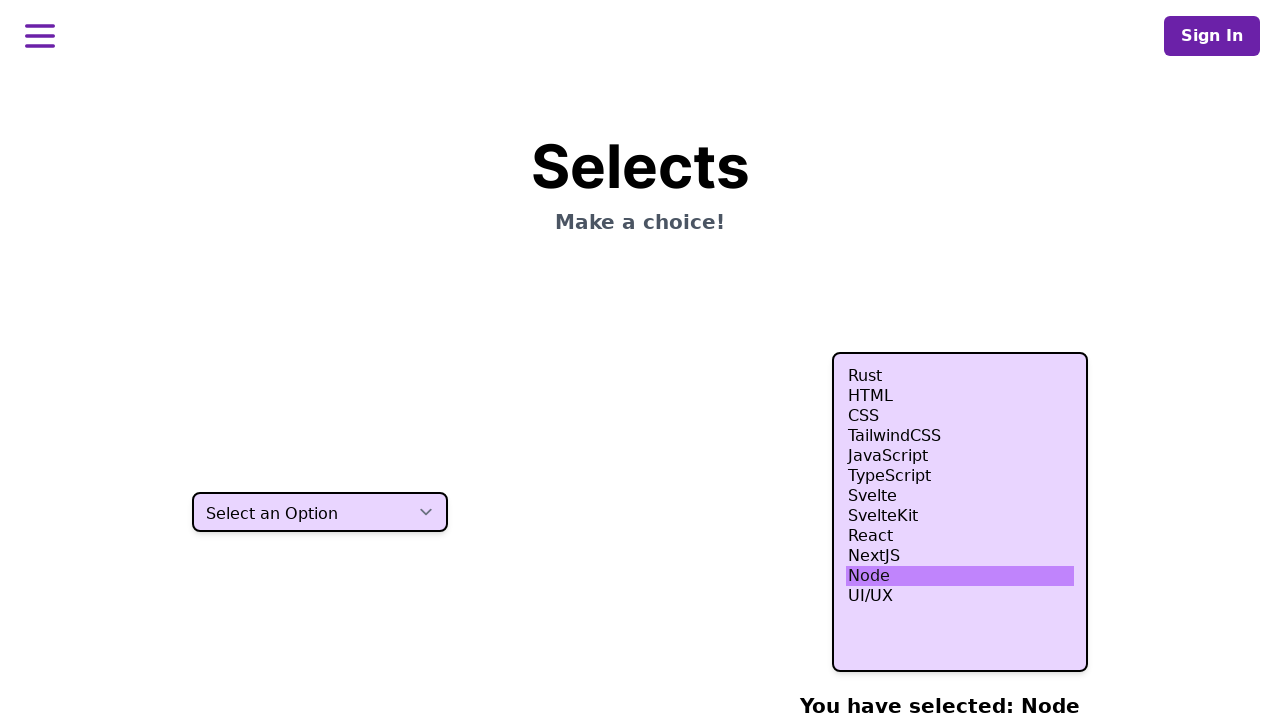